Searches for bags on Ajio e-commerce website by entering search term and clicking the search button

Starting URL: https://www.ajio.com/

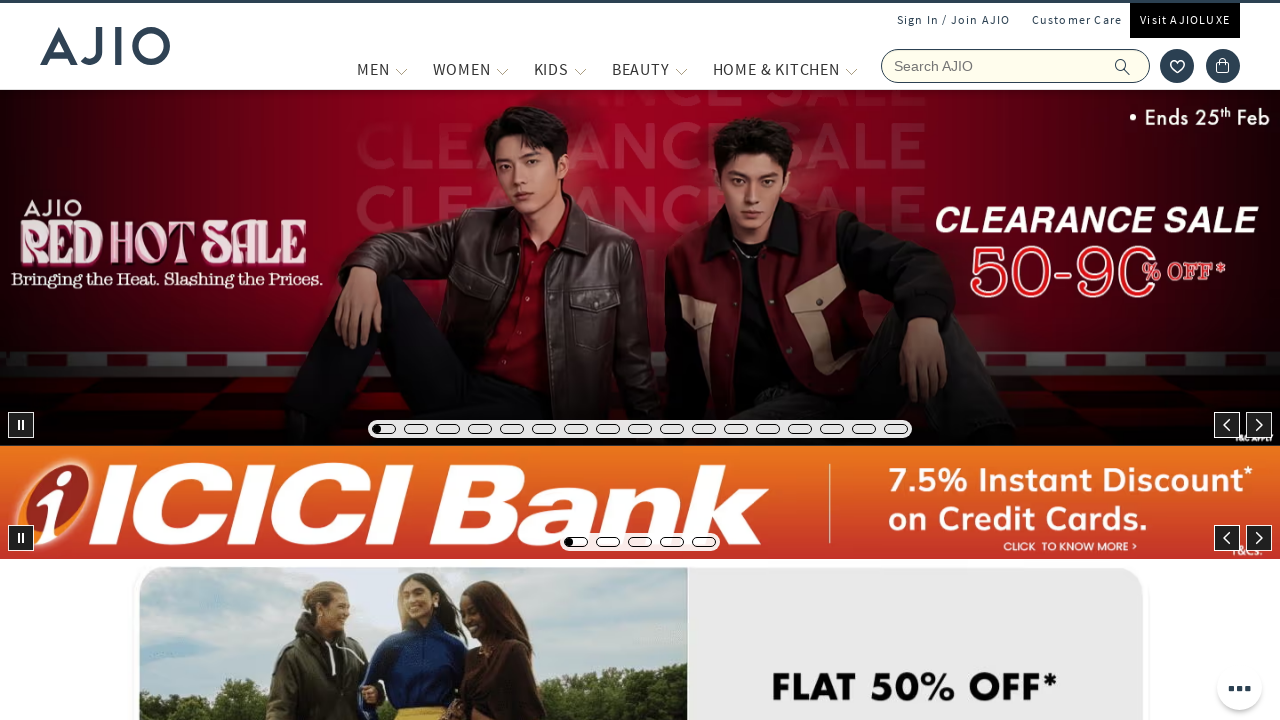

Filled search input field with 'bags' on input.react-autosuggest__input
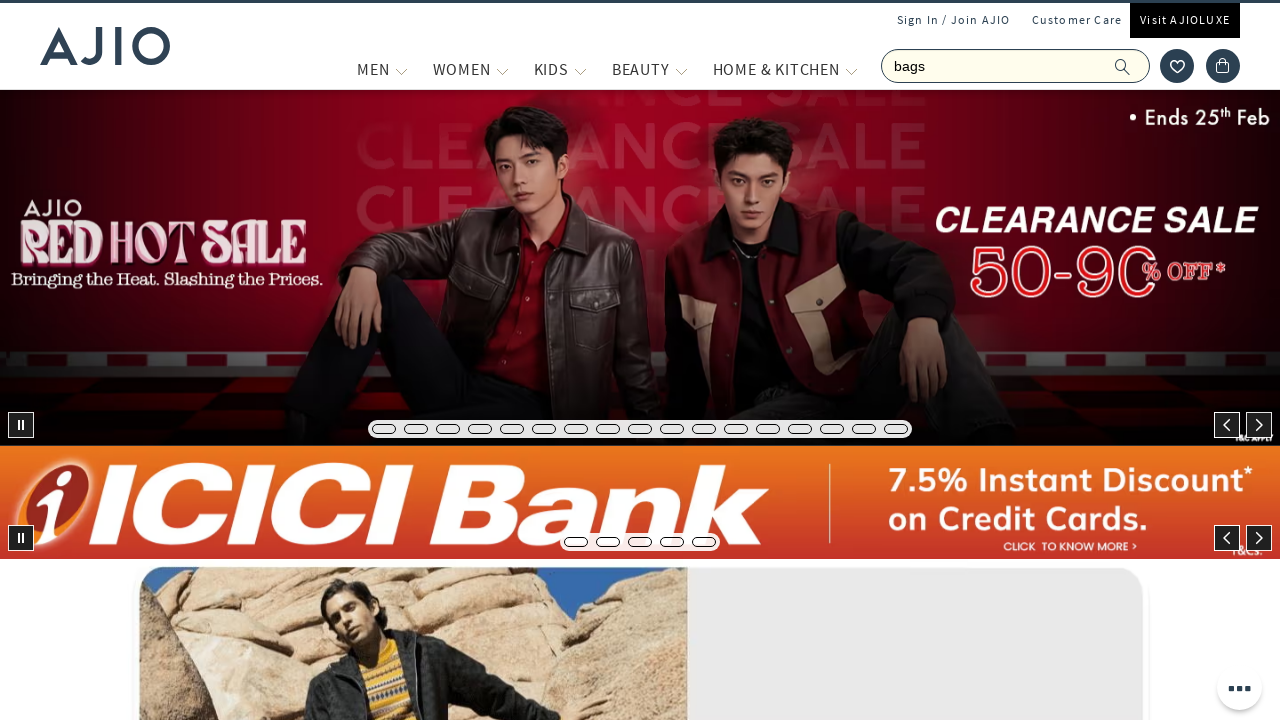

Clicked search button to submit search query at (1123, 66) on span.ic-search
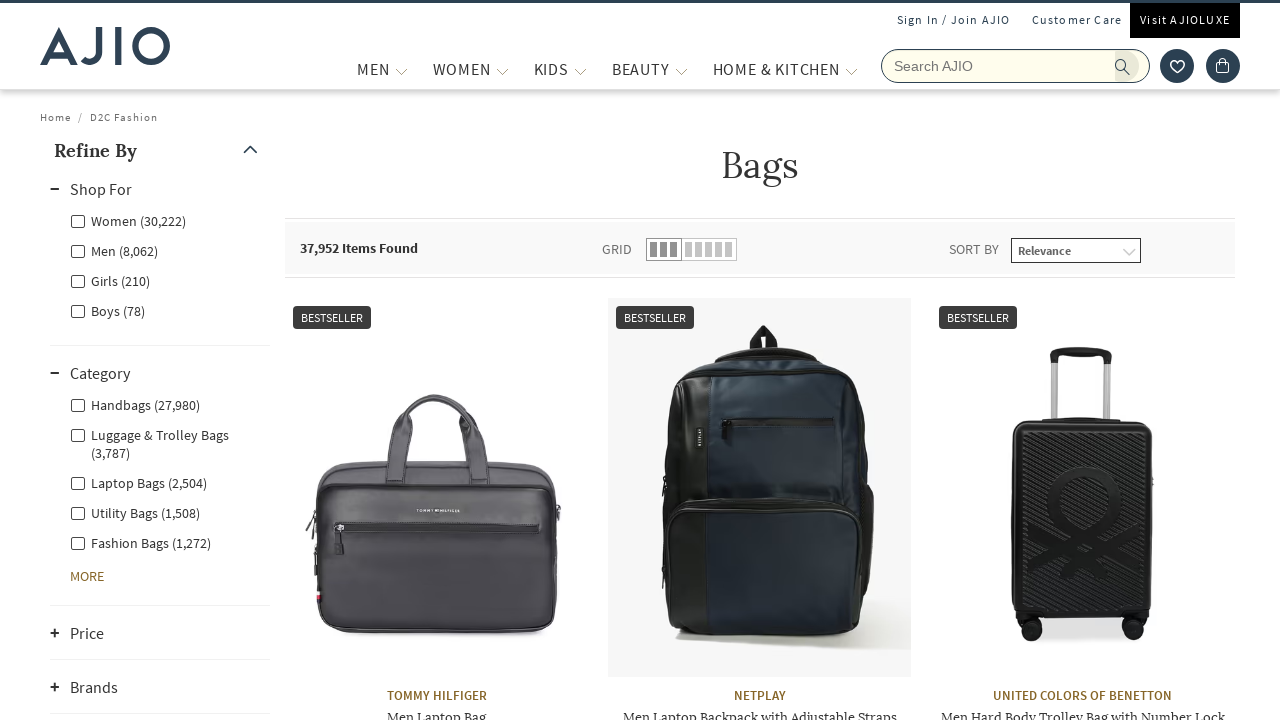

Waited for search results page to load (networkidle)
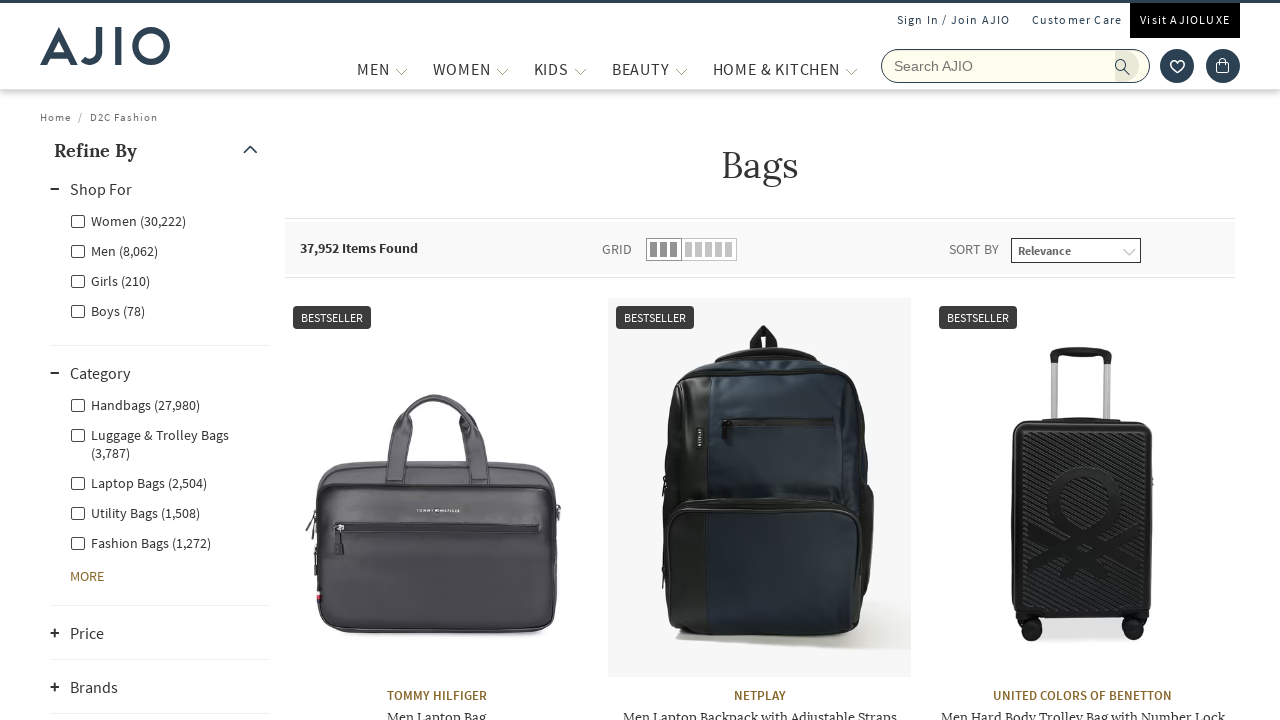

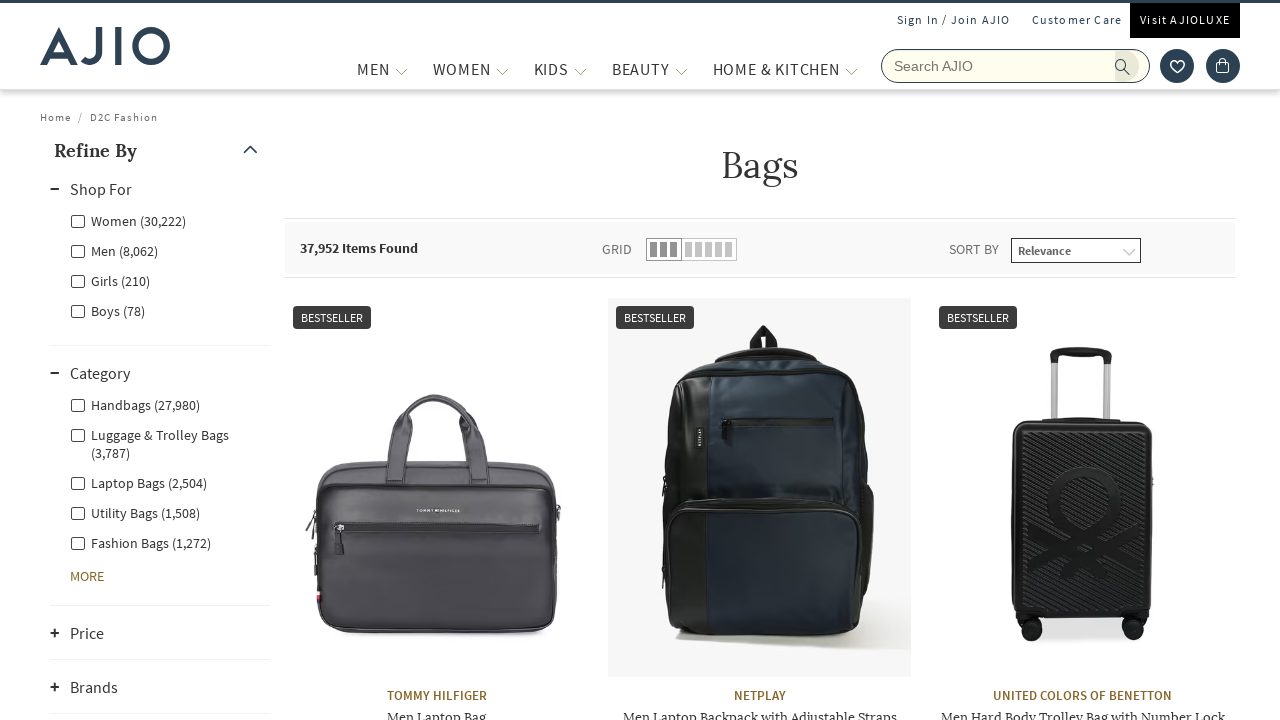